Tests that clicking the "Email" column header sorts the table data alphabetically in ascending order.

Starting URL: http://the-internet.herokuapp.com/tables

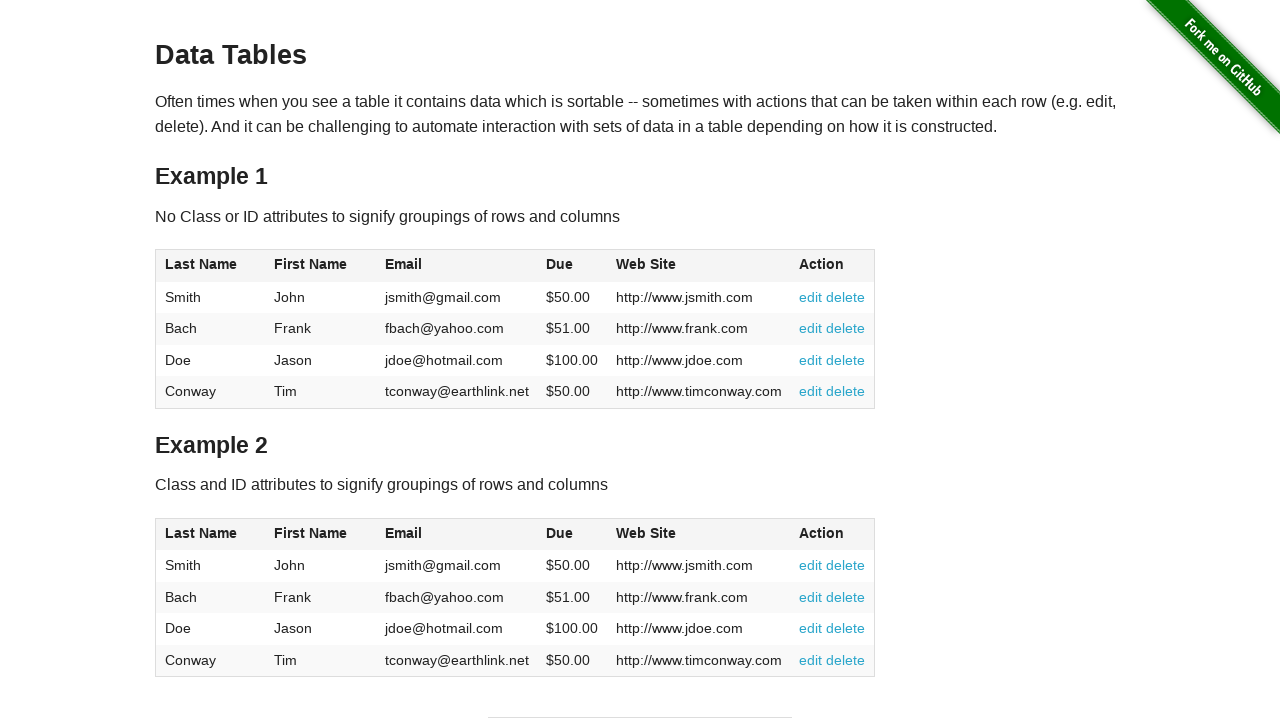

Clicked the Email column header to sort table data at (457, 266) on #table1 thead tr th:nth-of-type(3)
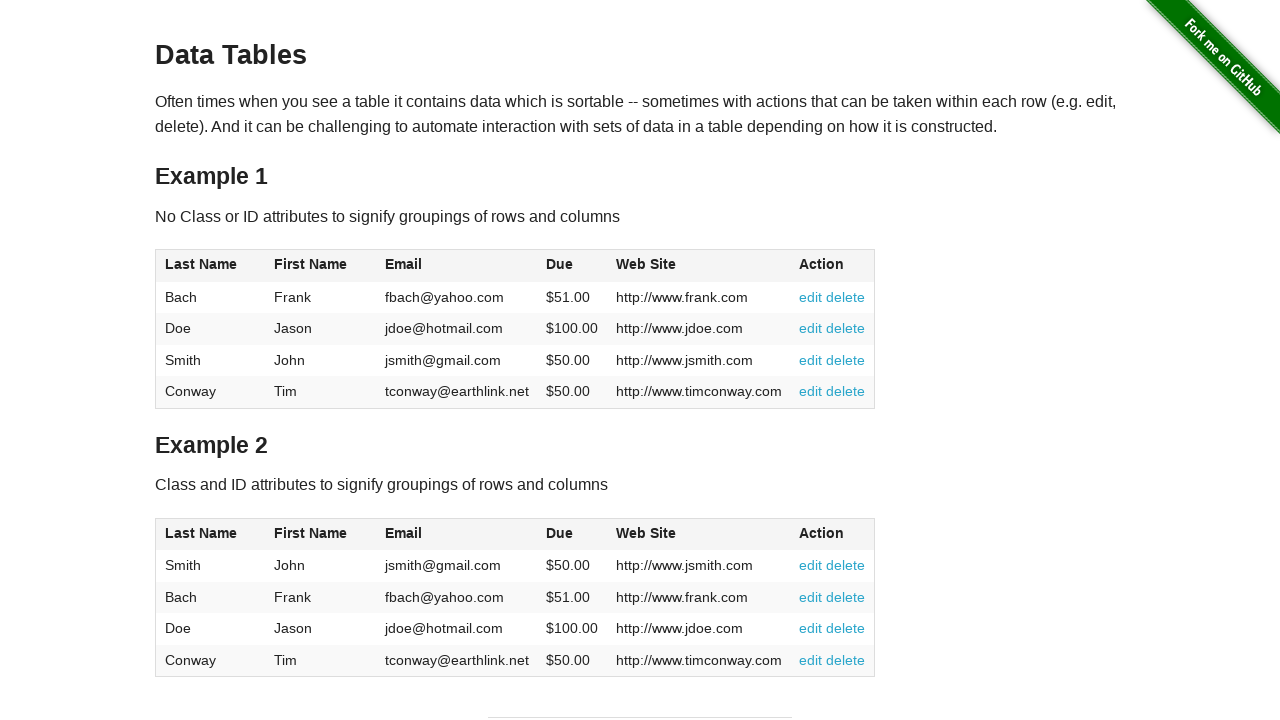

Table data loaded after sorting by Email column
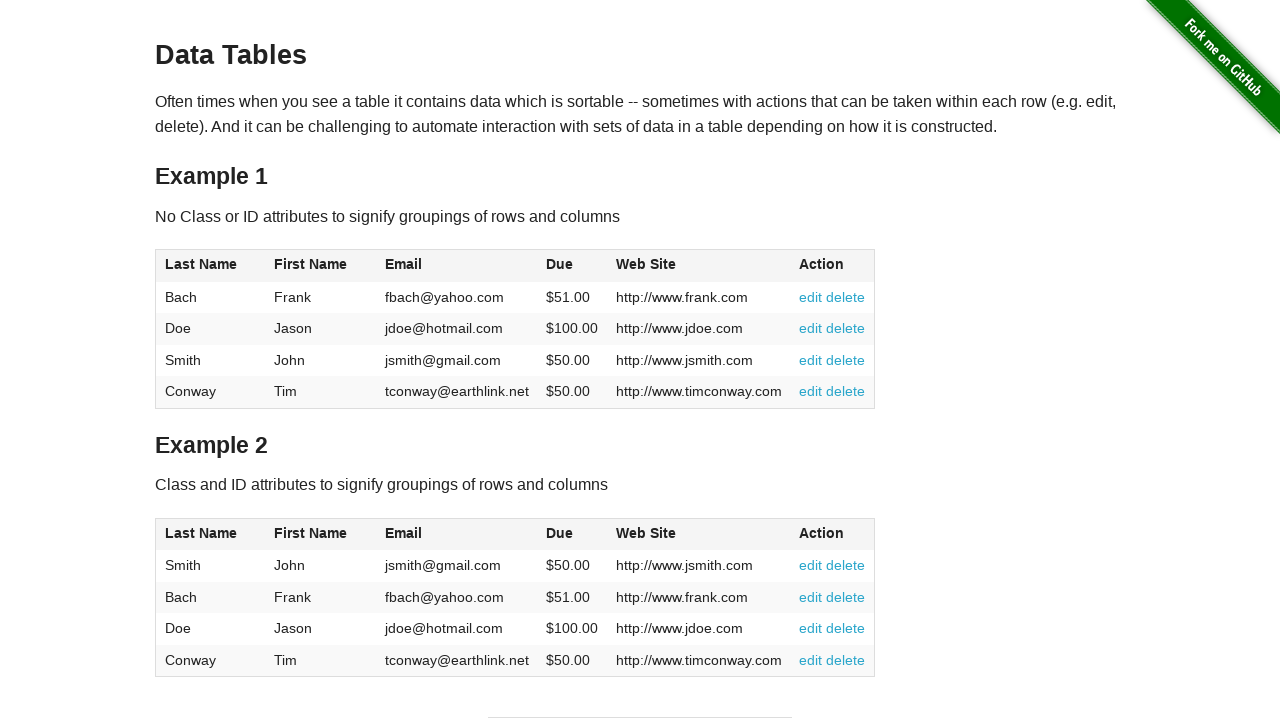

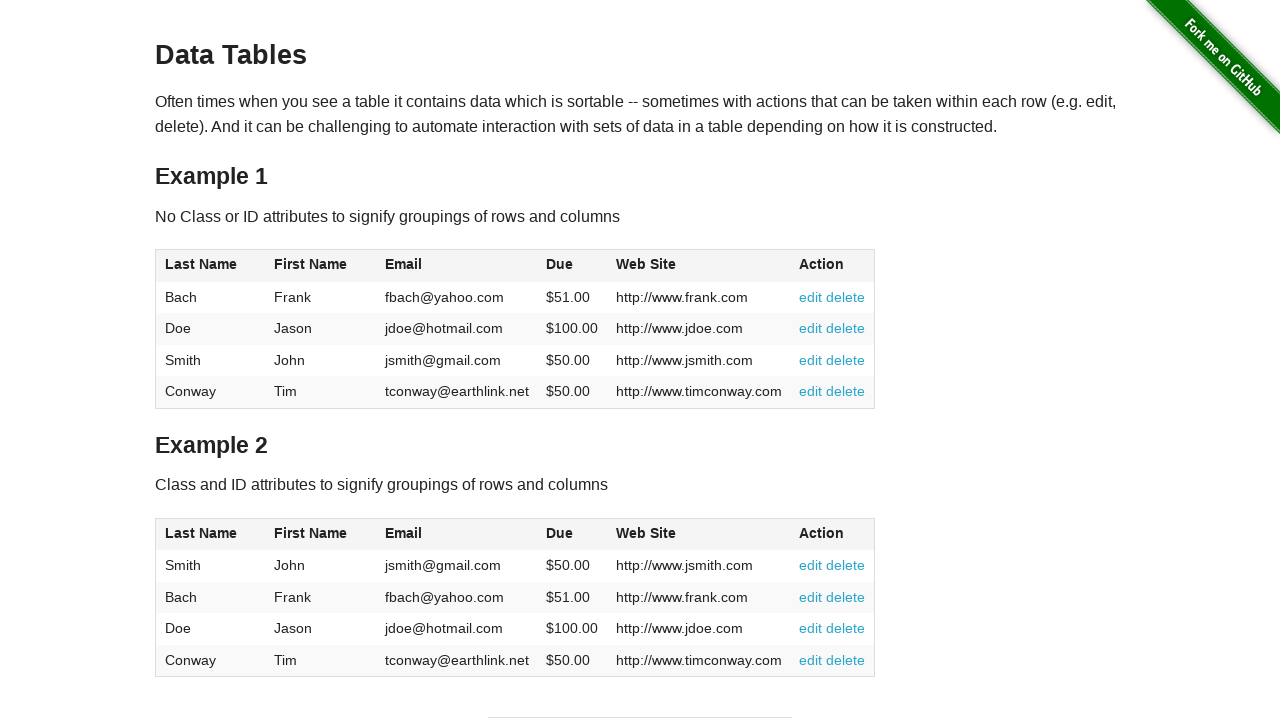